Tests mouse hover functionality on SpiceJet website by hovering over the SpiceClub menu item and verifying the submenu link appears with correct target attribute, then clicking it

Starting URL: https://www.spicejet.com/

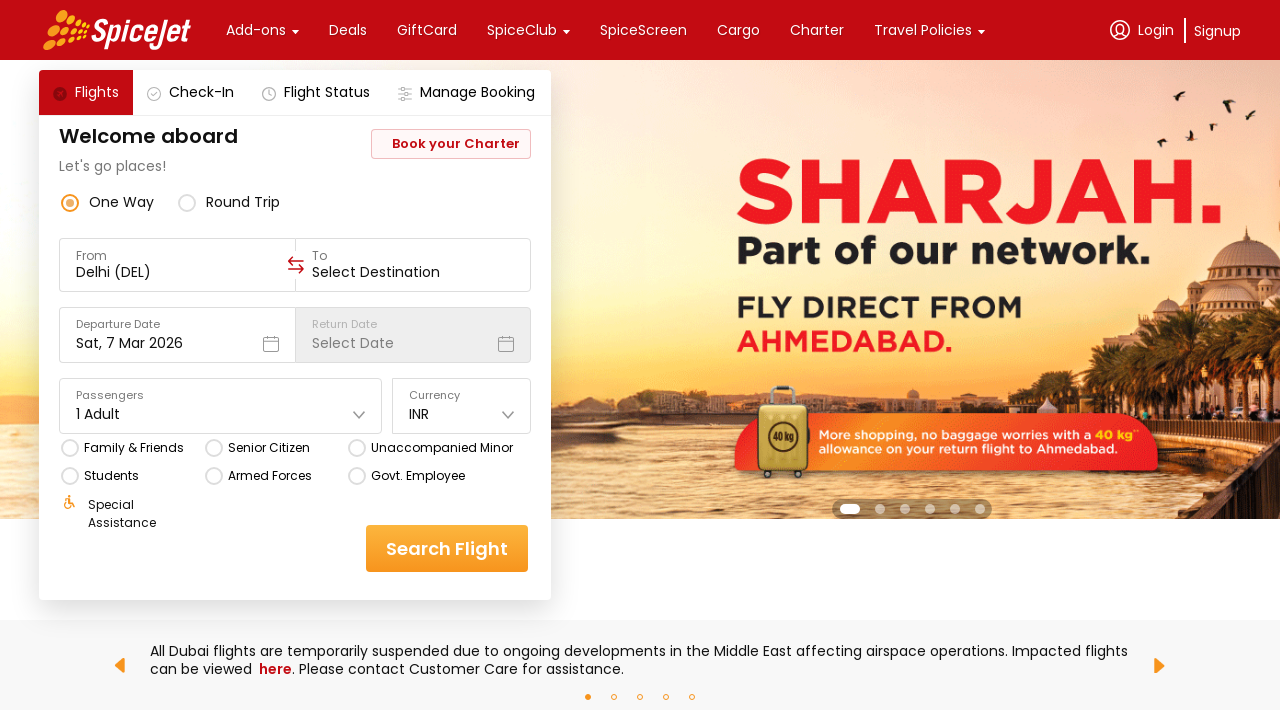

Hovered over SpiceClub menu item at (522, 30) on xpath=//div[text()='SpiceClub'] >> nth=0
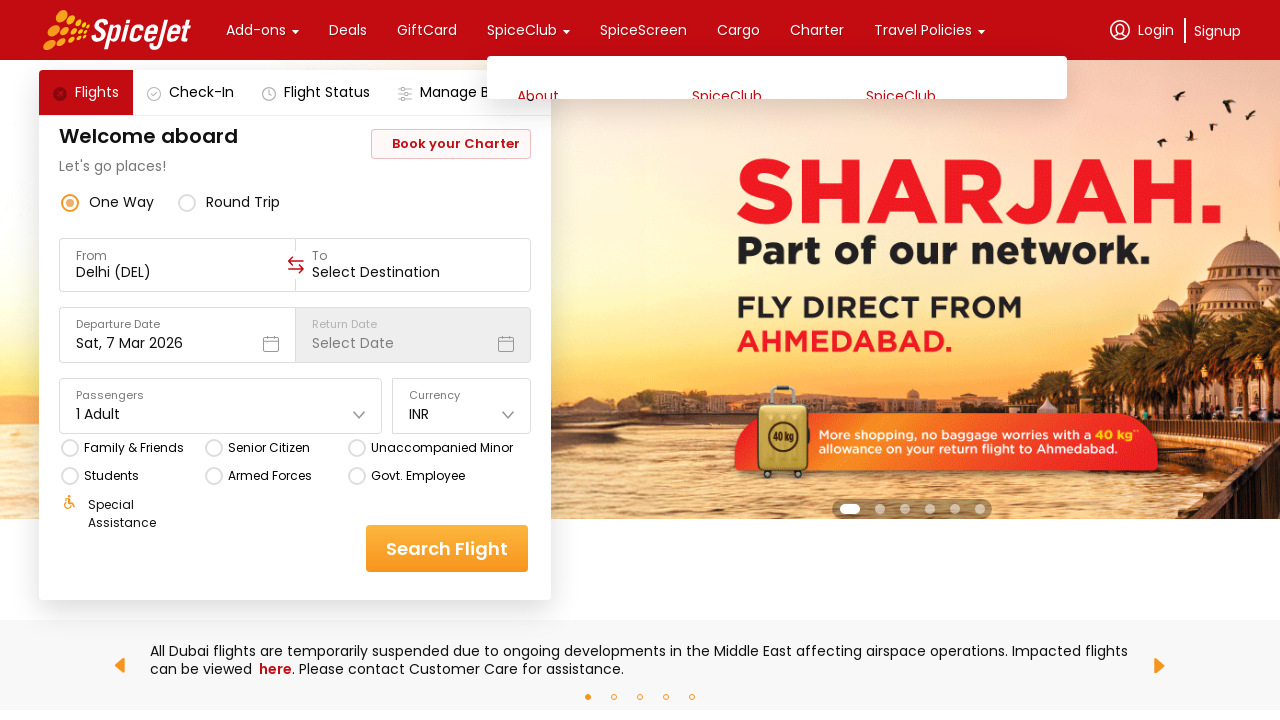

Submenu appeared with Our Program link
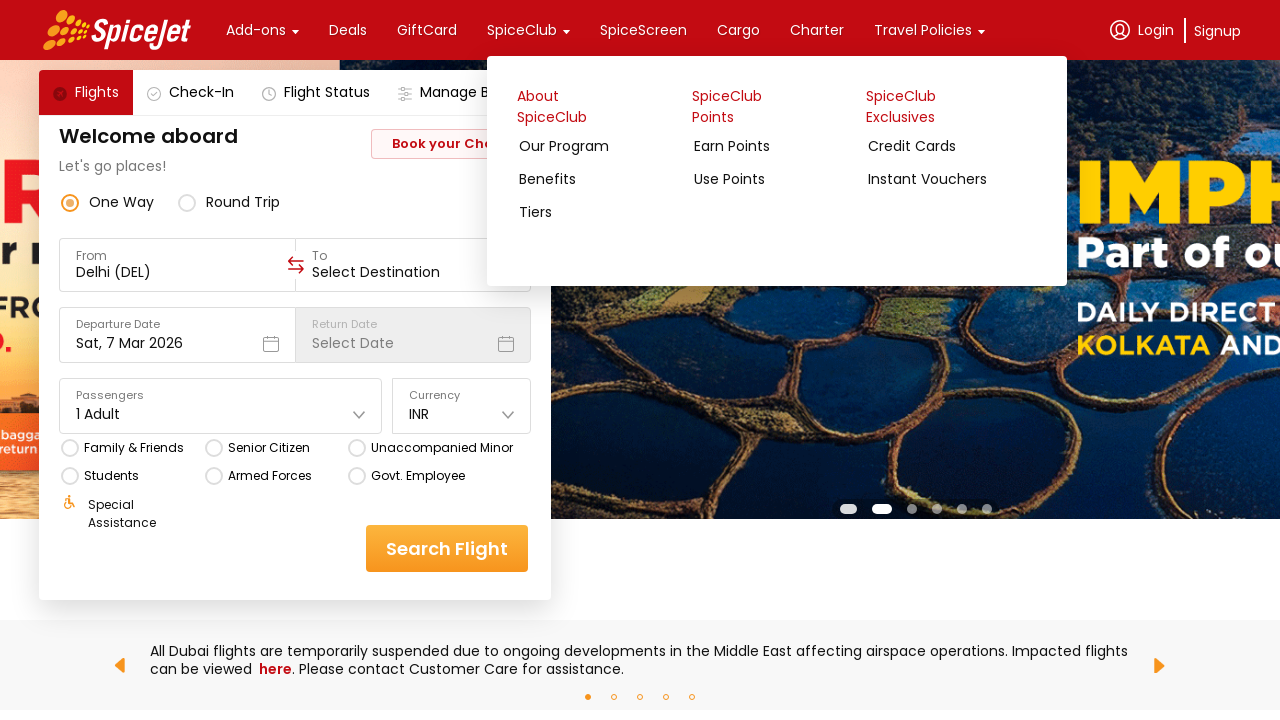

Retrieved target attribute from Our Program link
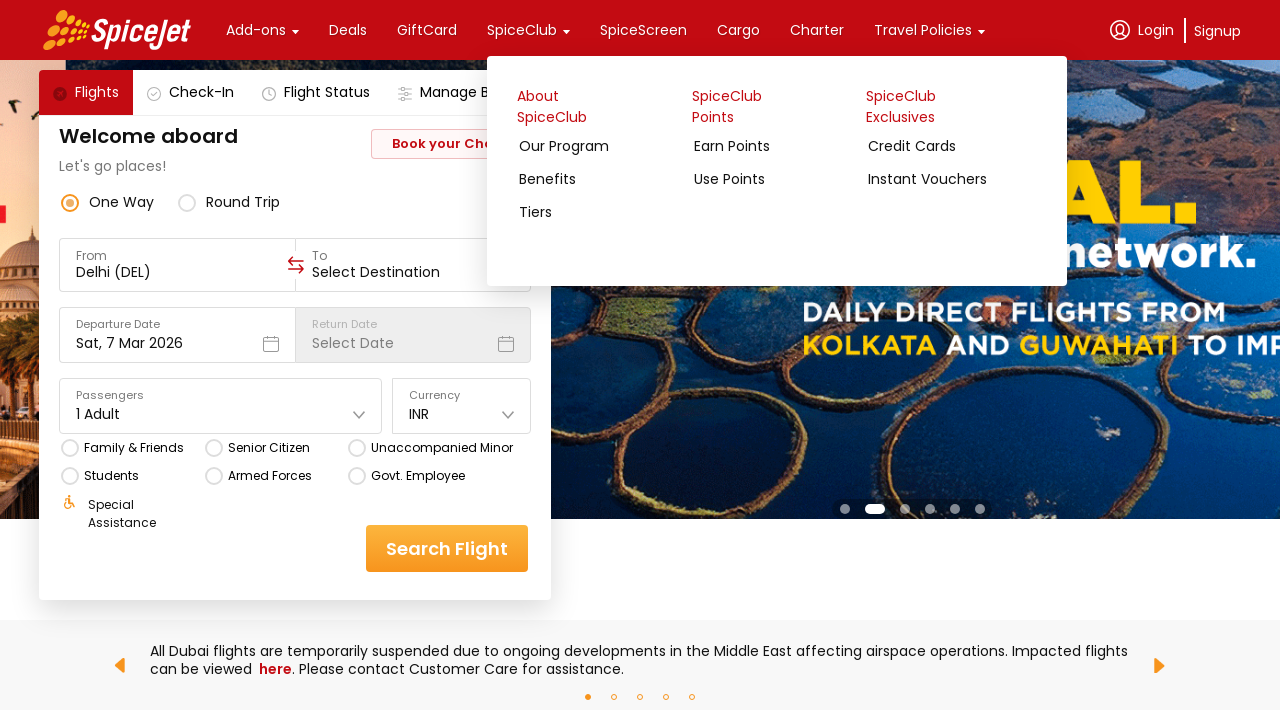

Verified Our Program link has target='_blank' attribute
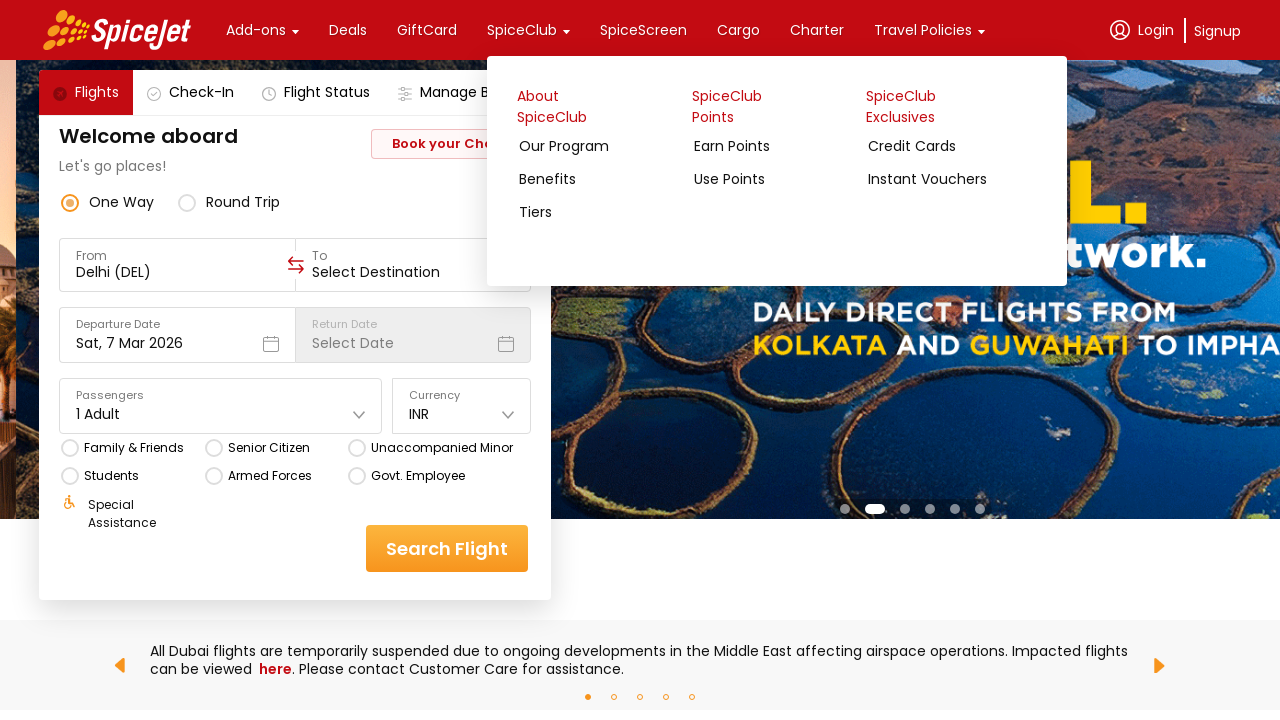

Clicked Our Program link at (601, 152) on xpath=//a[contains(@href,'/home#program')]
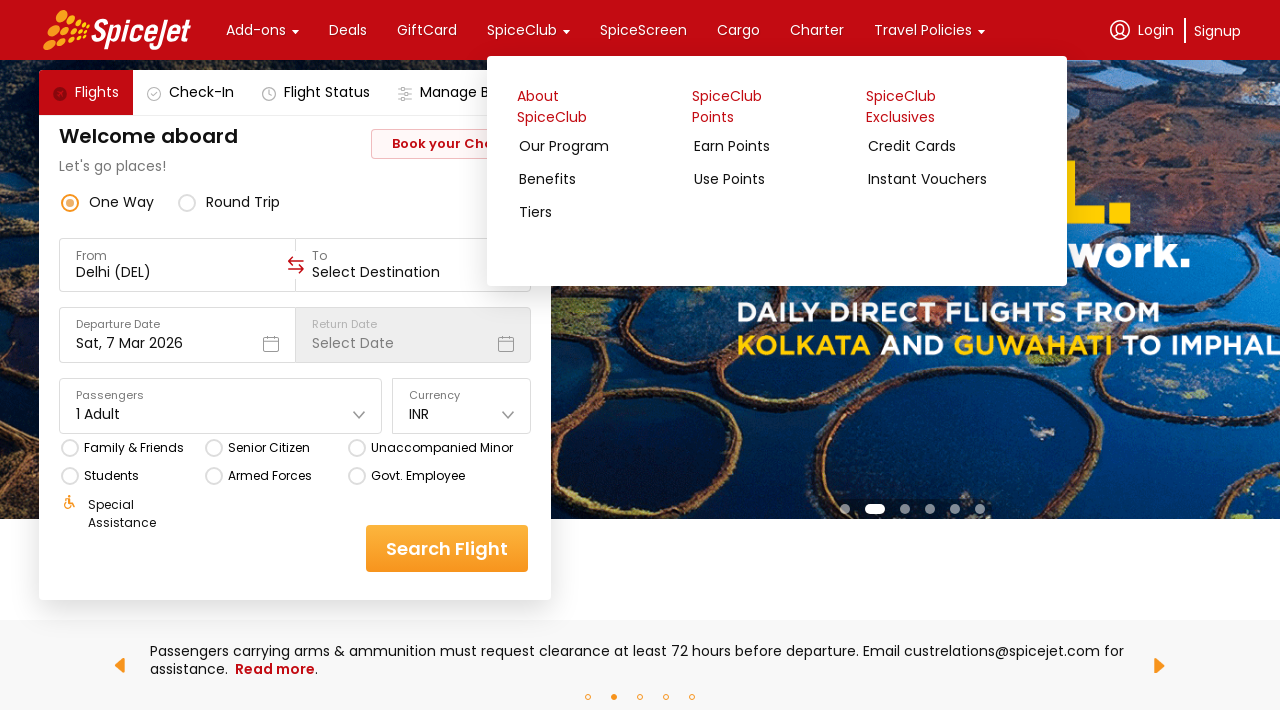

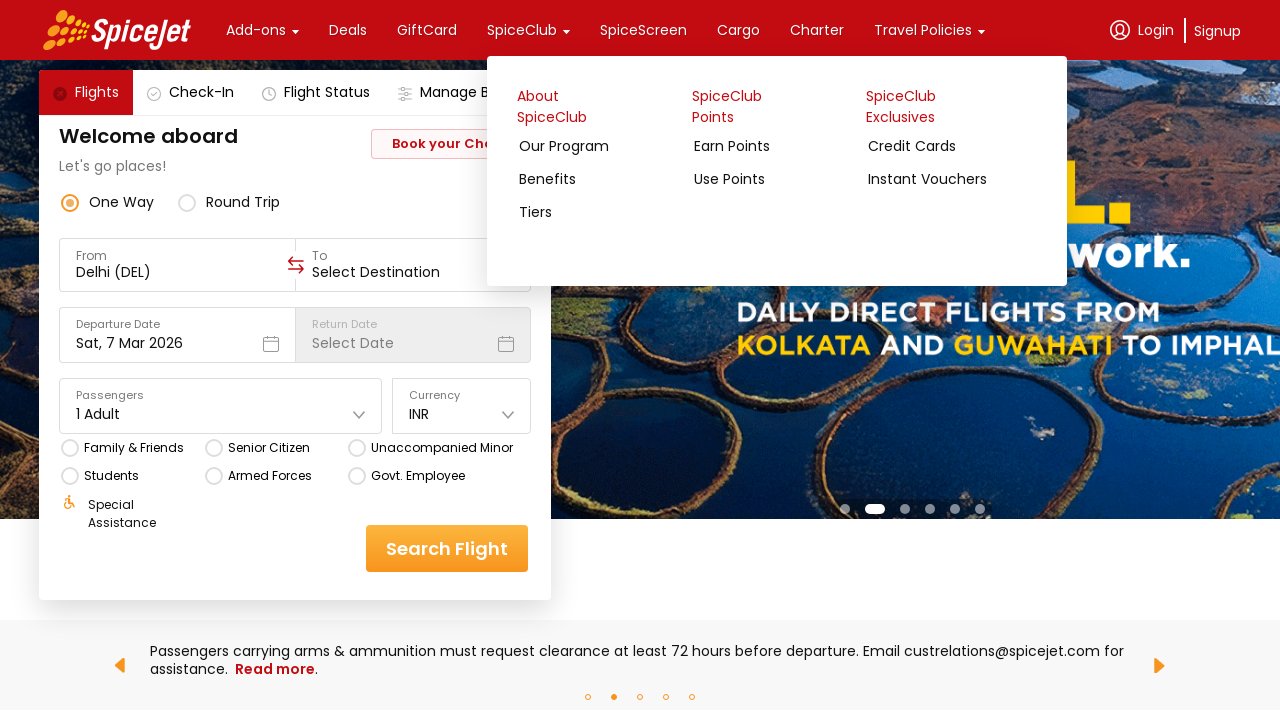